Tests JavaScript confirm dialog by clicking the confirm button, accepting it, and verifying the confirmation message

Starting URL: https://practice.cydeo.com/javascript_alerts

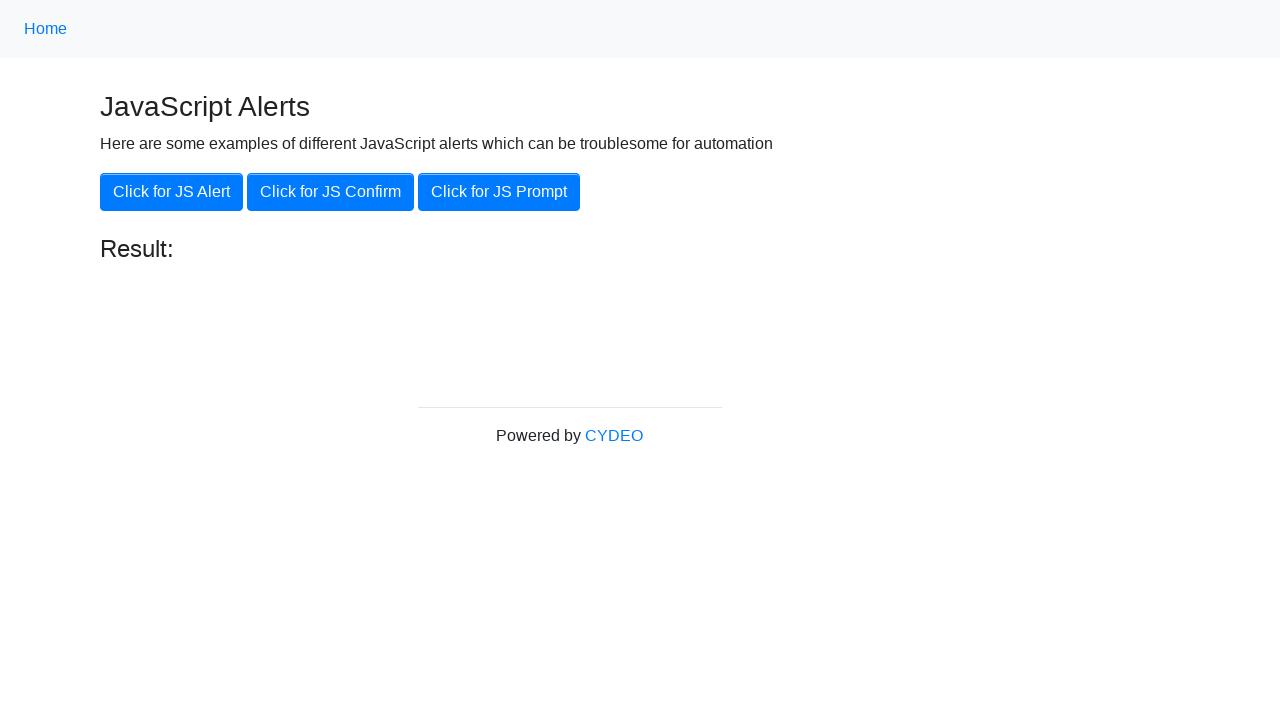

Clicked the JS Confirm button at (330, 192) on xpath=//button[@onclick='jsConfirm()']
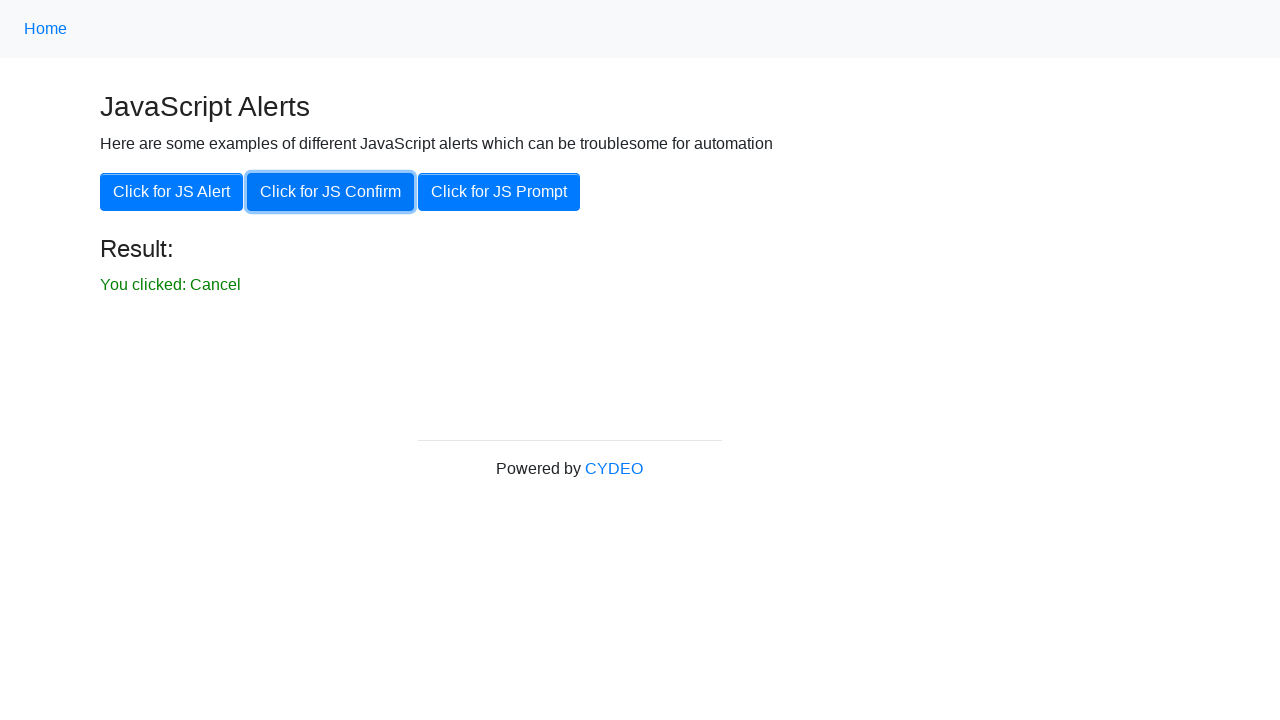

Set up dialog handler to accept confirm dialogs
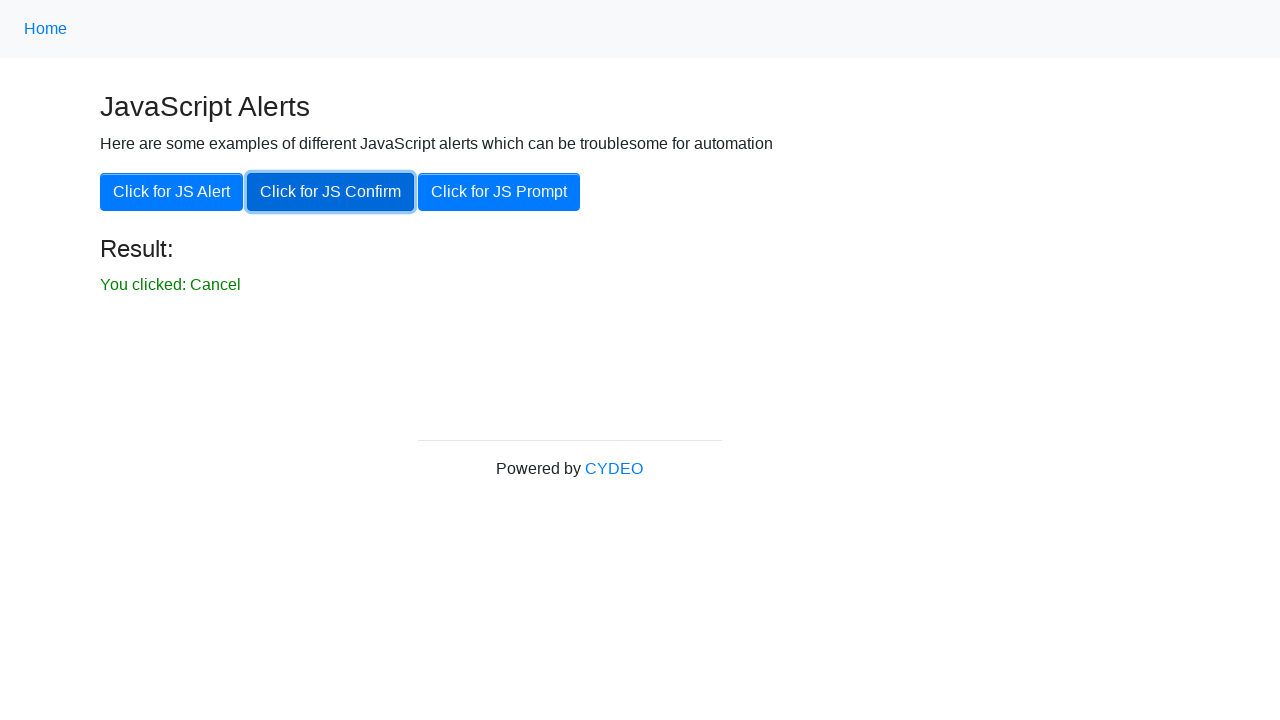

Clicked the JS Confirm button and accepted the dialog at (330, 192) on xpath=//button[@onclick='jsConfirm()']
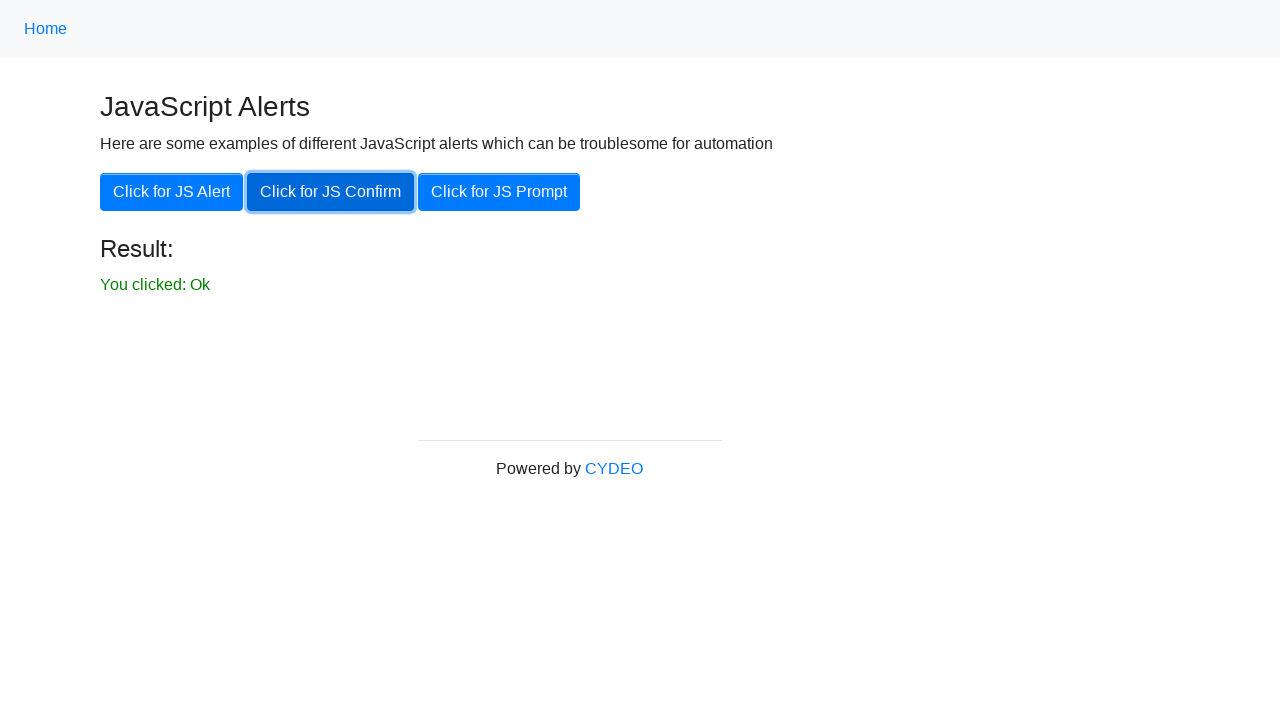

Verified confirmation result message is displayed
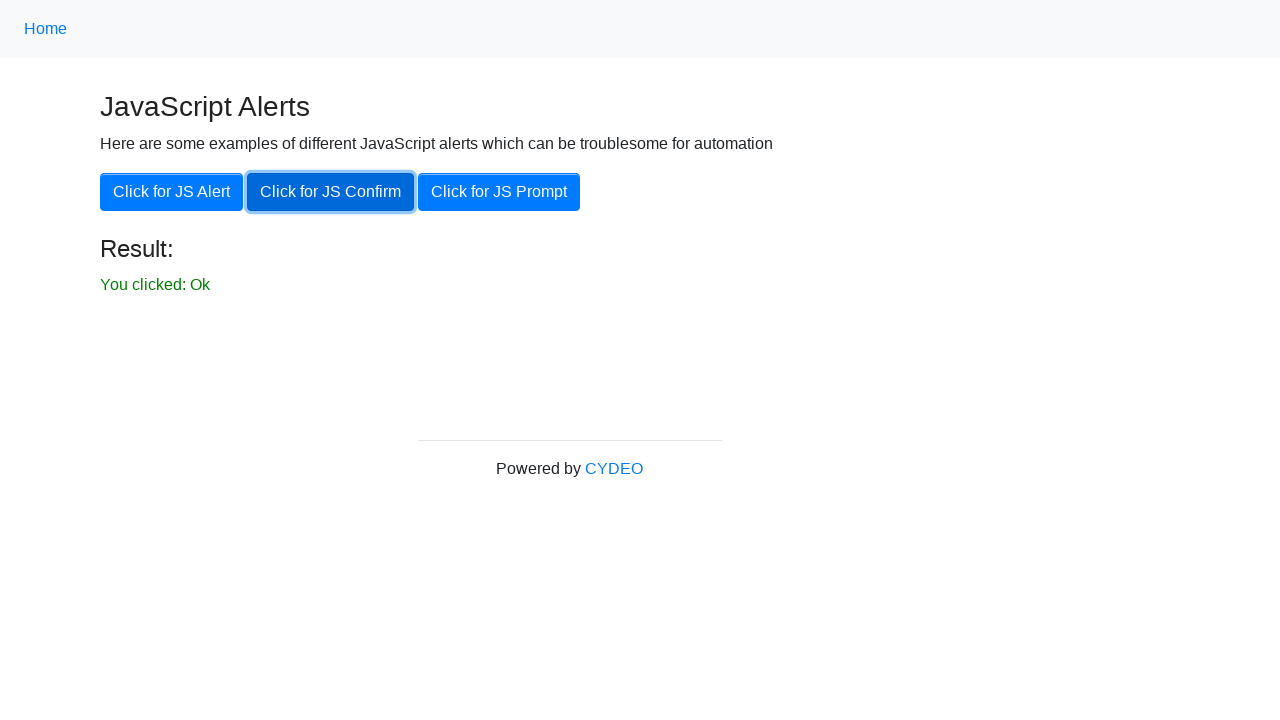

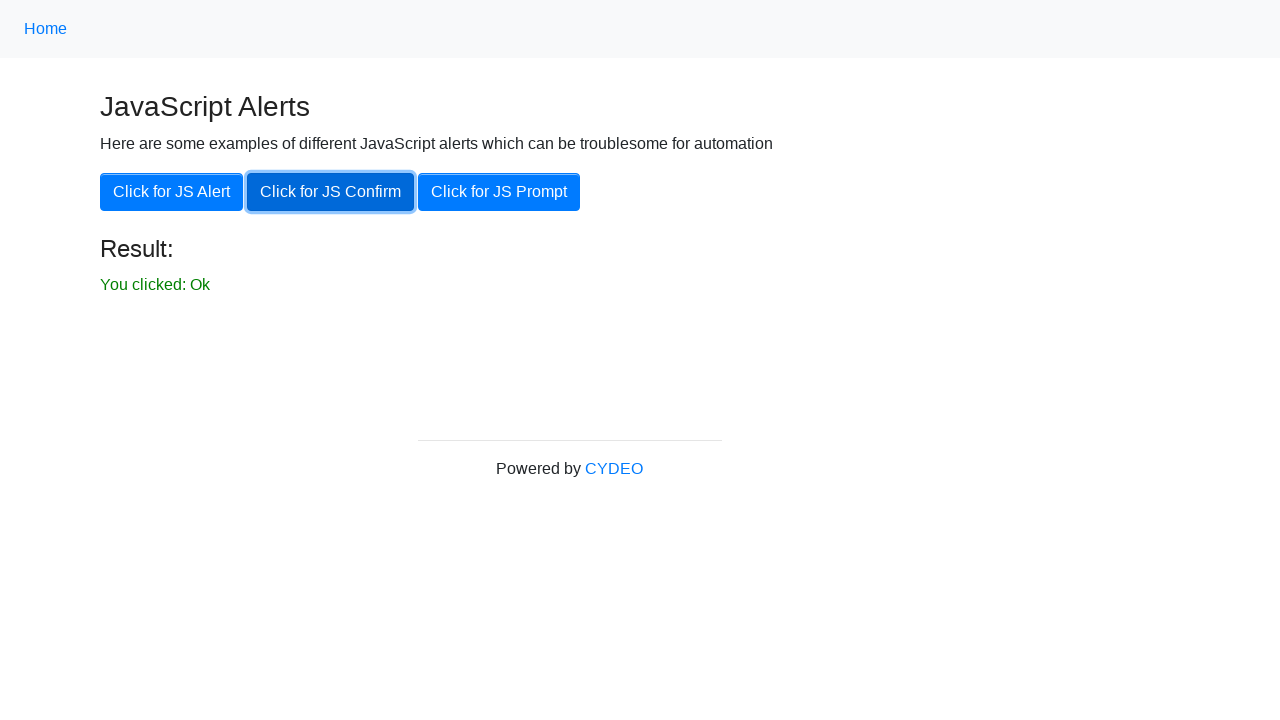